Tests a registration form by filling in first name, last name, selecting gender radio buttons, checking a checkbox, and interacting with a dropdown on a demo automation testing site.

Starting URL: http://demo.automationtesting.in/Register.html

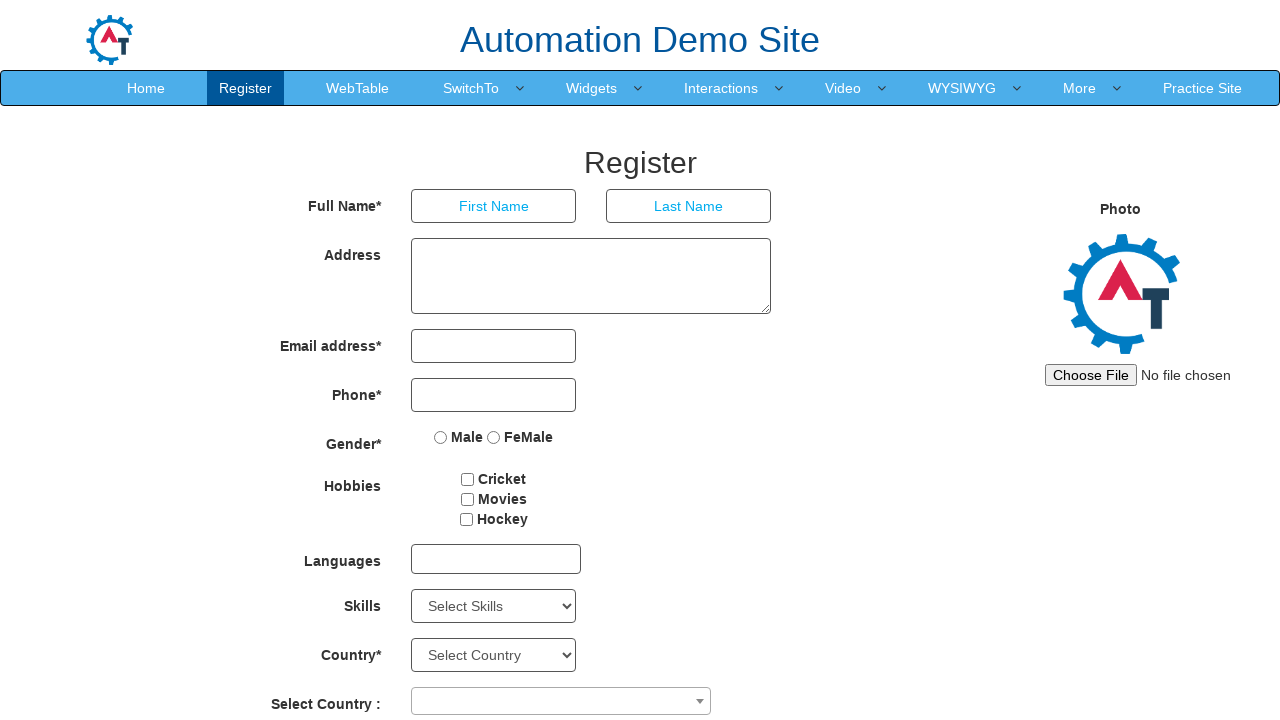

Filled first name field with 'tanmay' on input[placeholder='First Name']
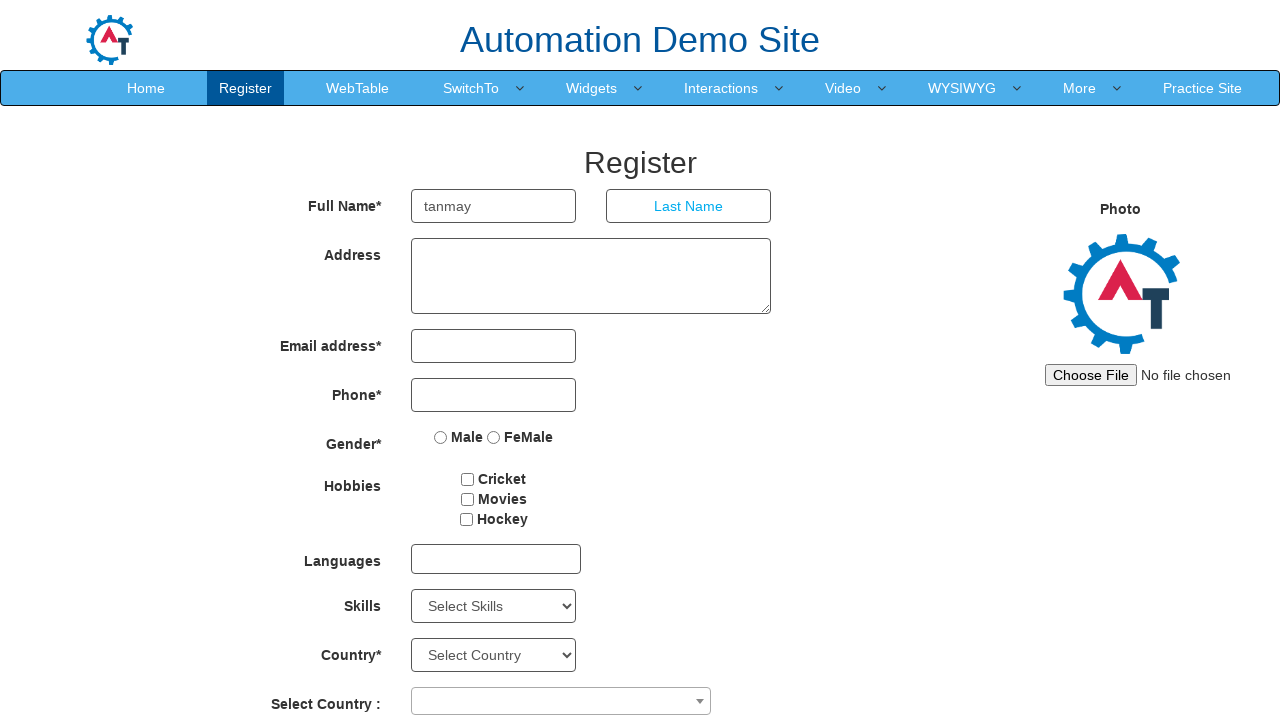

Filled last name field with 'agashe' on input[placeholder='Last Name']
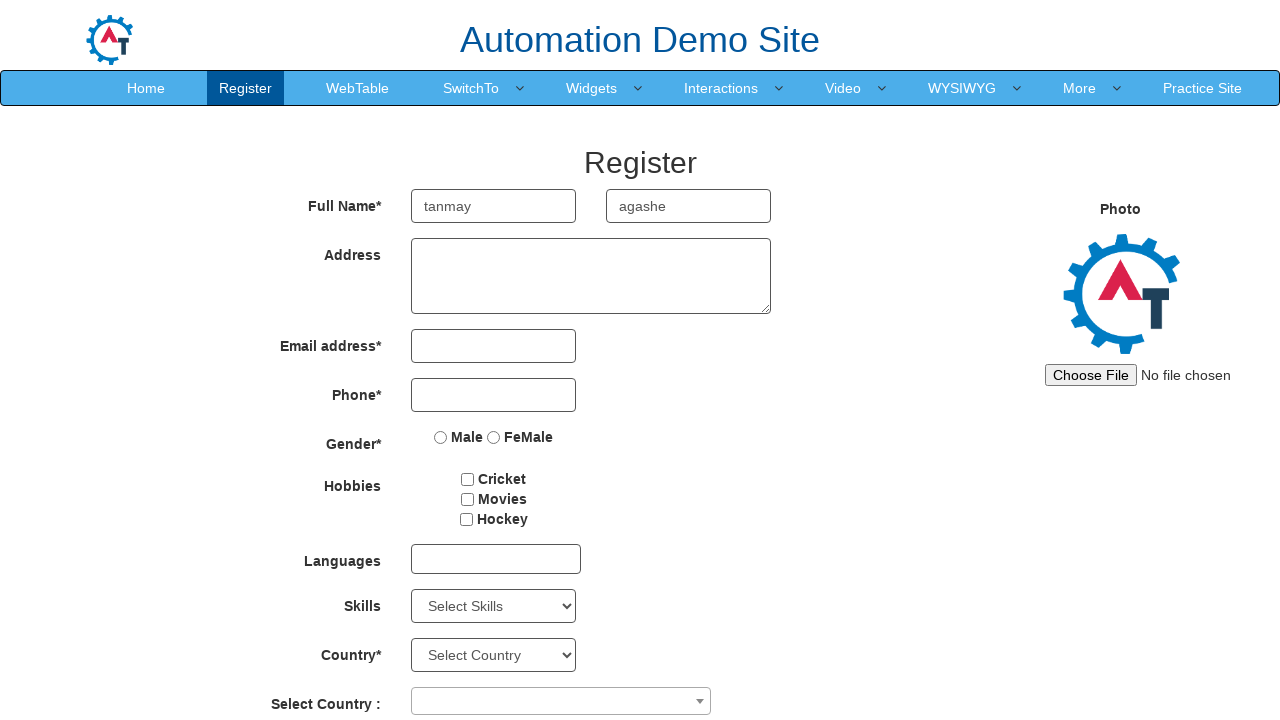

Clicked female radio button at (494, 437) on input[value='FeMale']
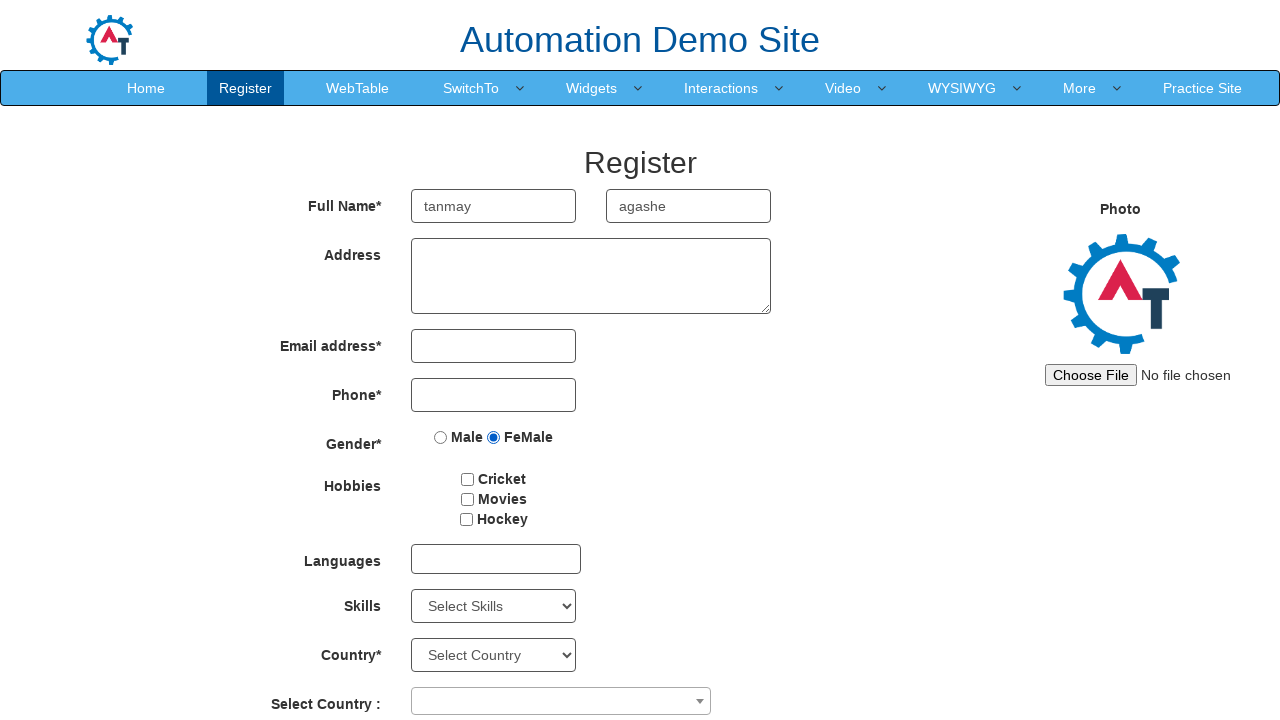

Clicked male radio button at (441, 437) on input[value='Male']
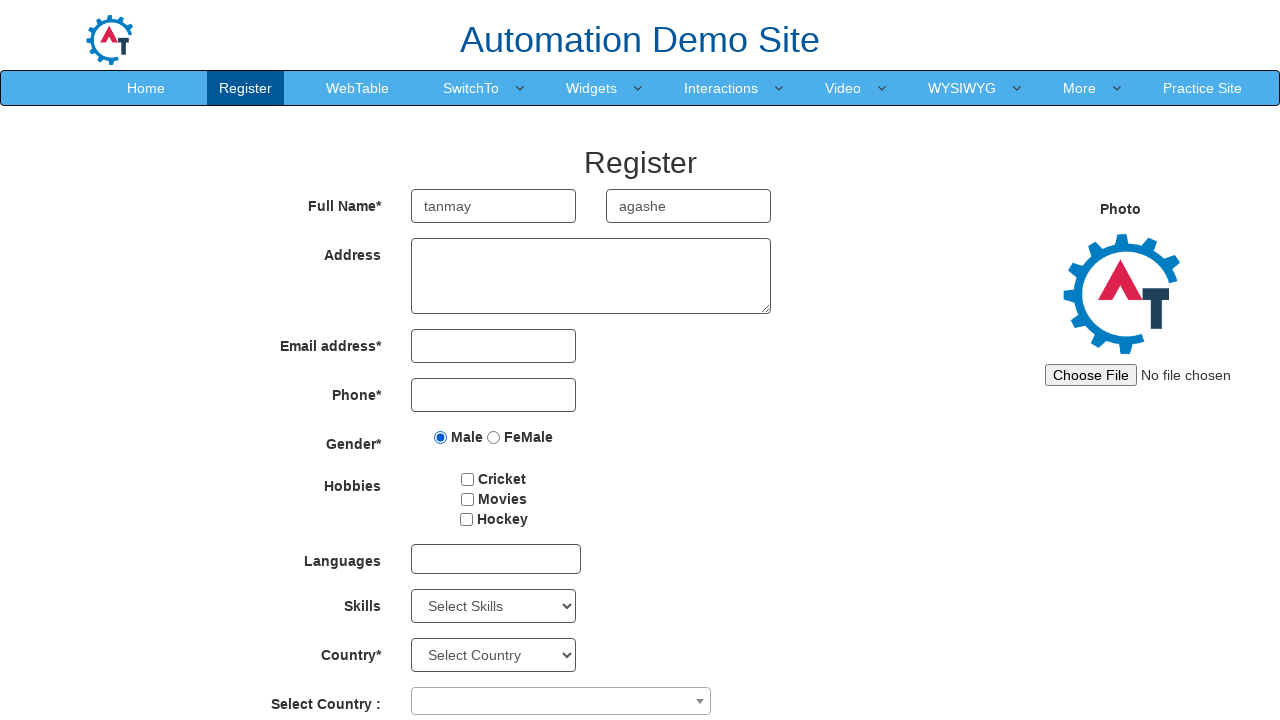

Checked Cricket hobby checkbox at (468, 479) on input#checkbox1
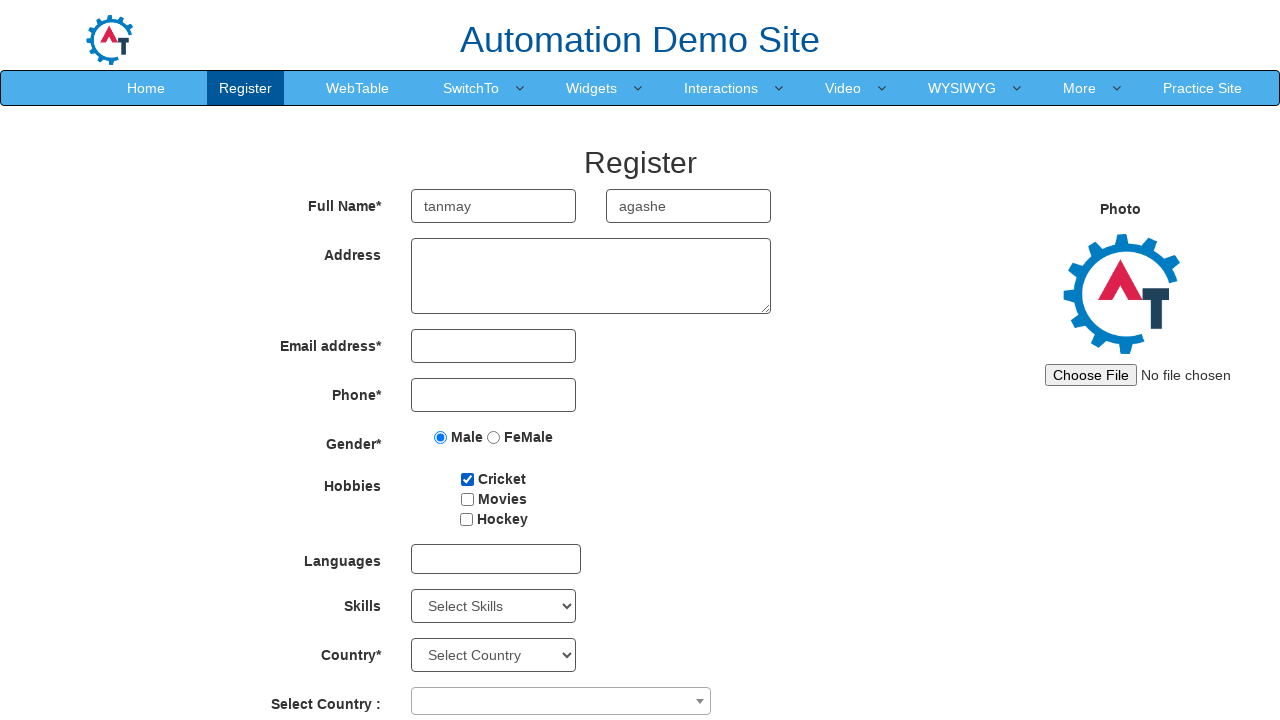

Selected 'Java' from skills dropdown on select#Skills
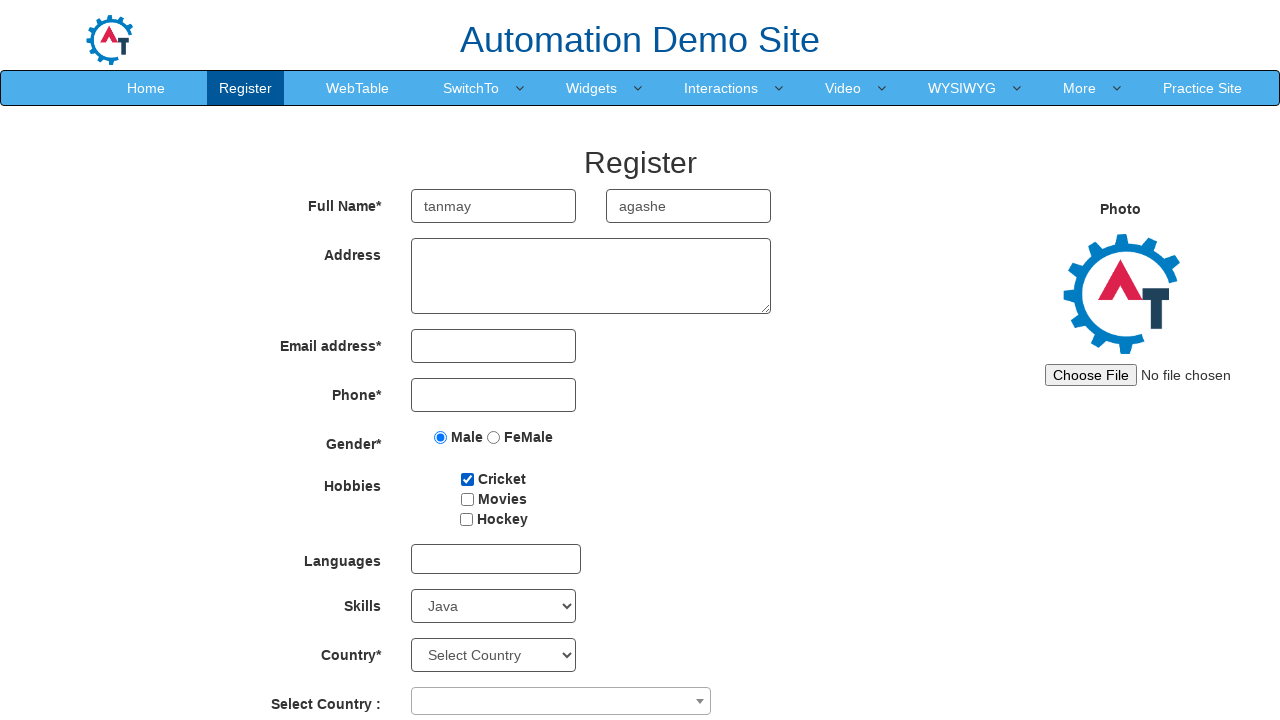

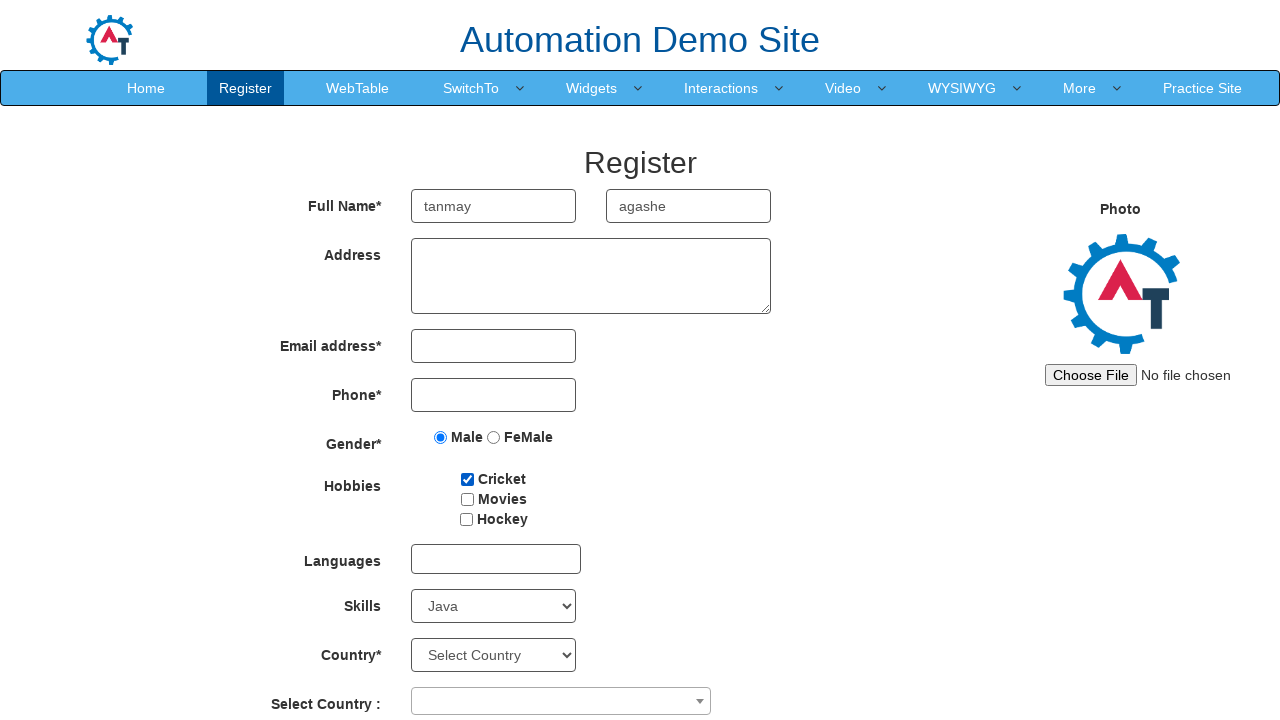